Tests a JavaScript prompt alert by clicking a button, entering text into the prompt, verifying the alert message, and accepting it.

Starting URL: https://v1.training-support.net/selenium/javascript-alerts

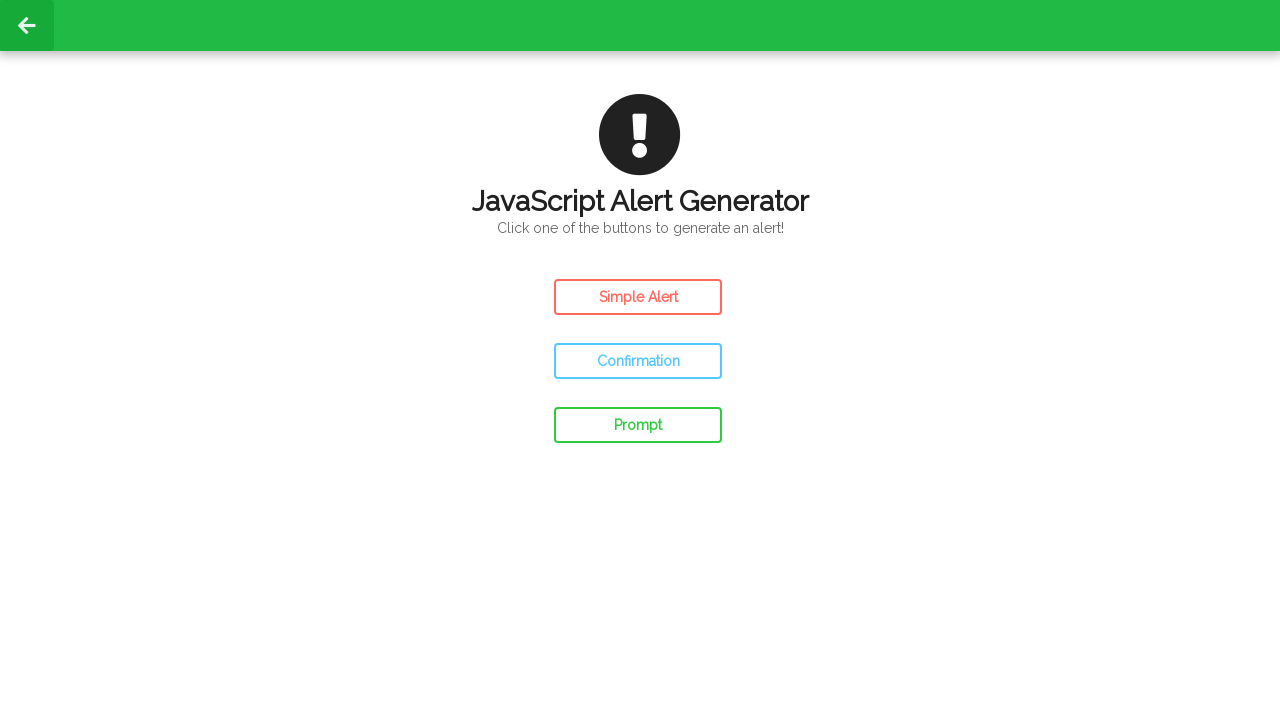

Set up dialog event handler for prompt alerts
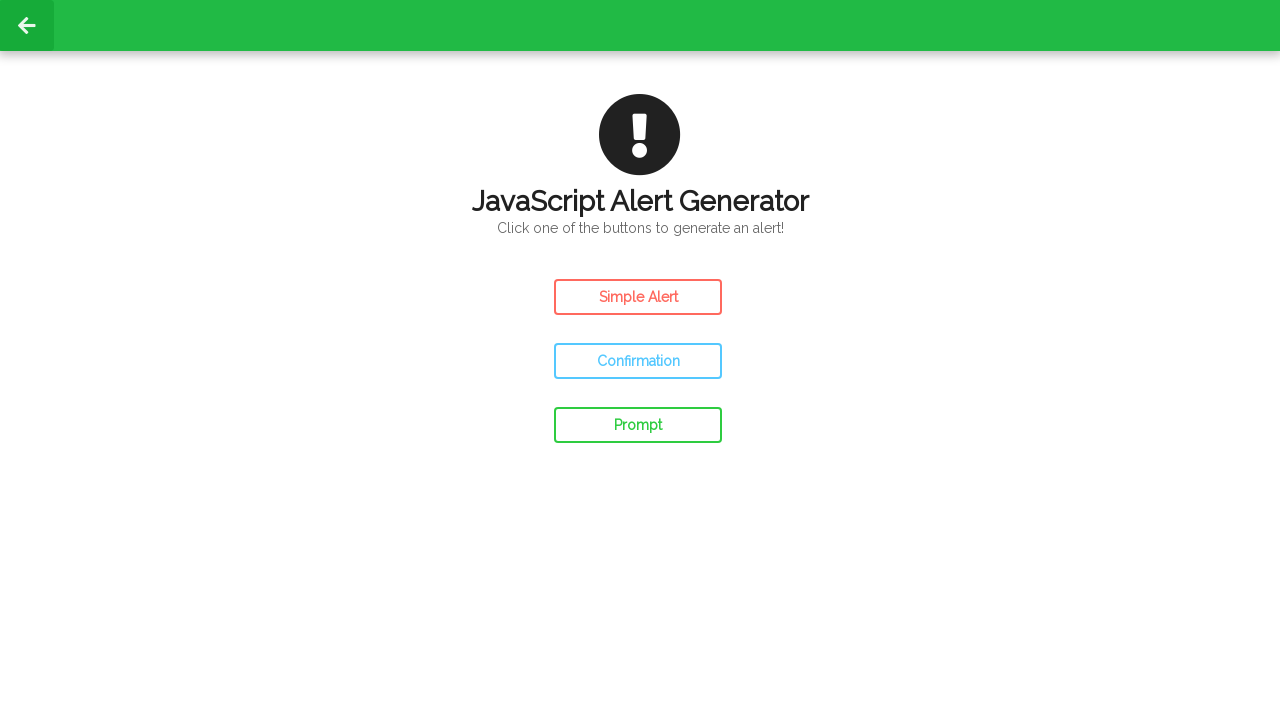

Accepted JavaScript prompt dialog with text 'Awesome!' at (638, 425) on #prompt
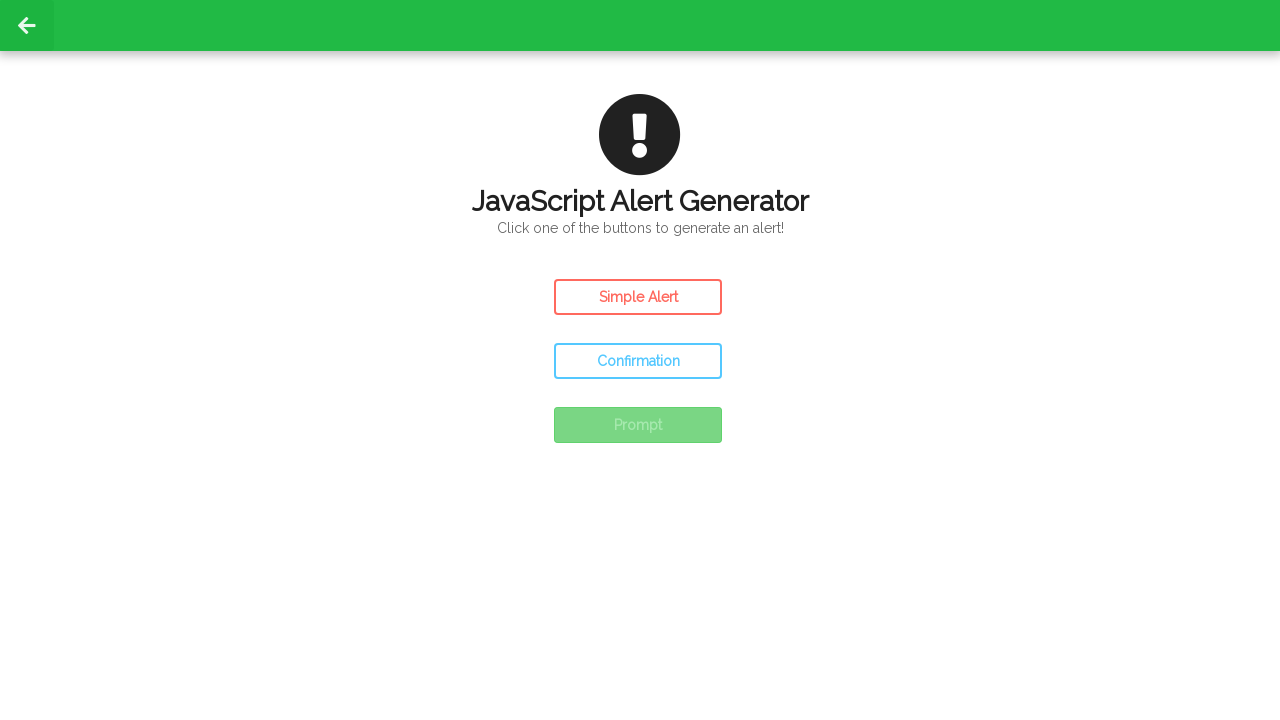

Clicked prompt button to trigger JavaScript prompt dialog
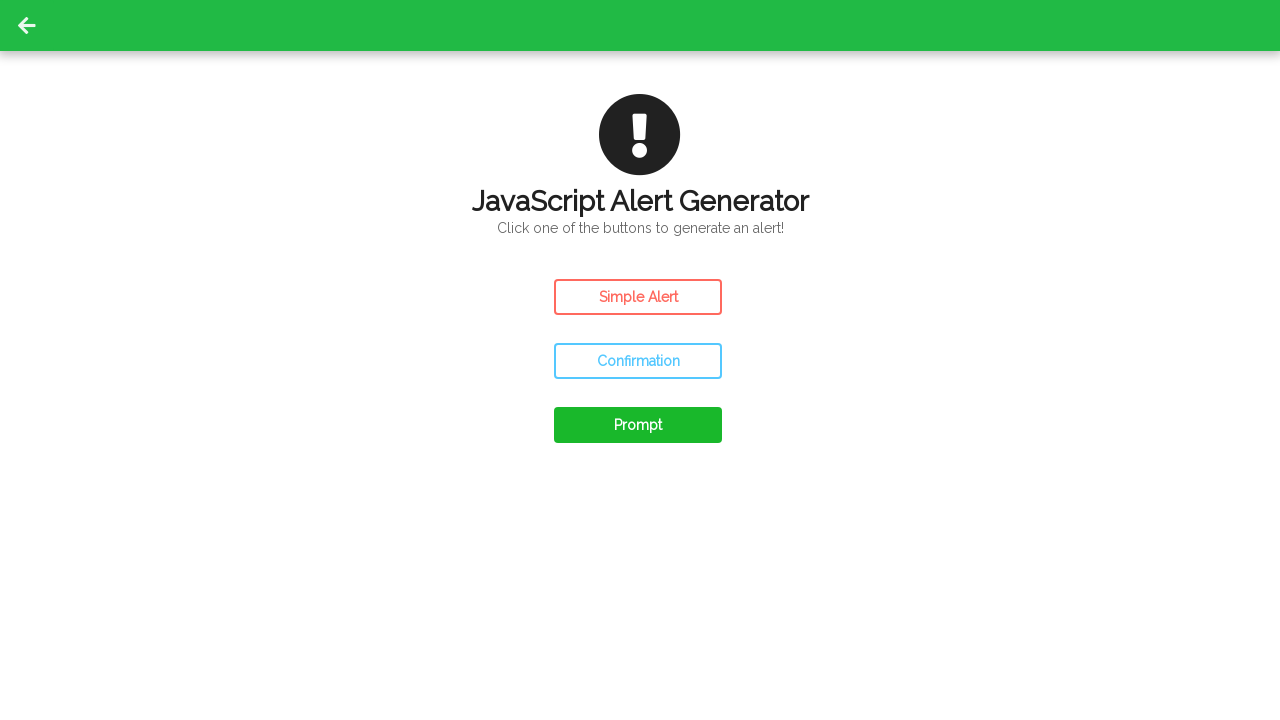

Waited 500ms for dialog handling to complete
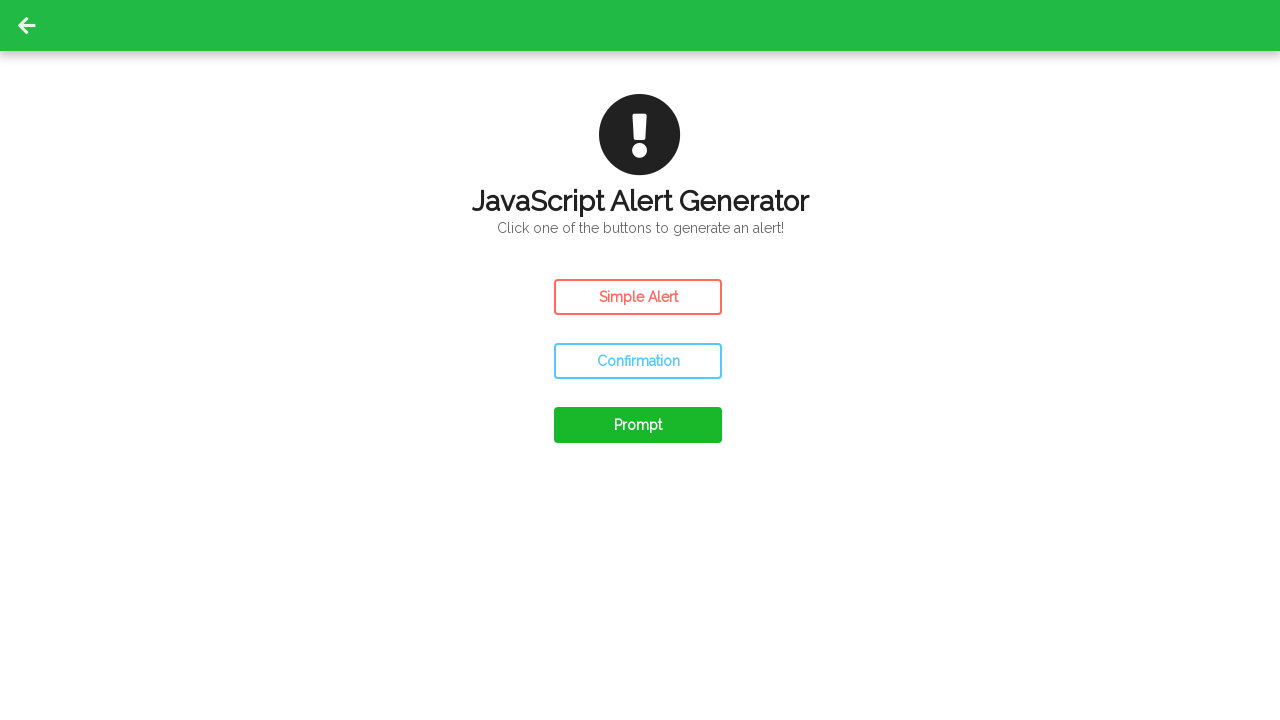

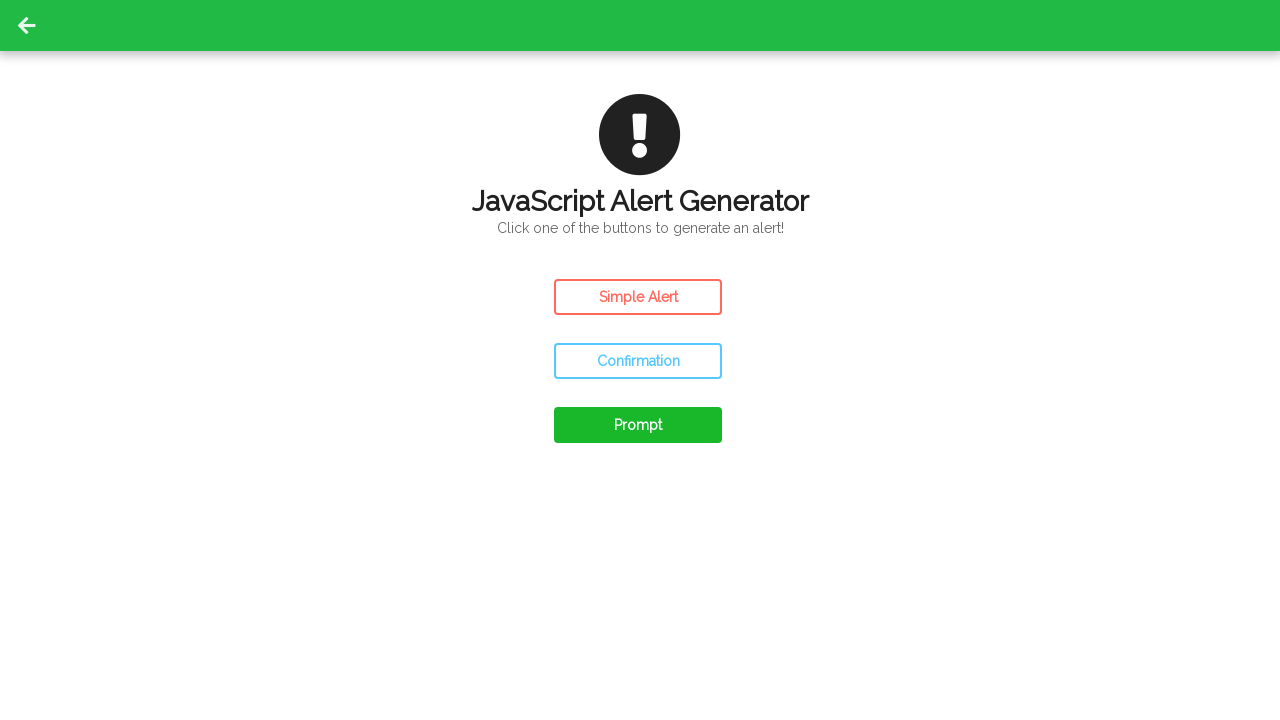